Tests the book search functionality on DemoQA by searching for "Guide" and verifying the Git Pocket Guide book appears in results

Starting URL: https://demoqa.com/books

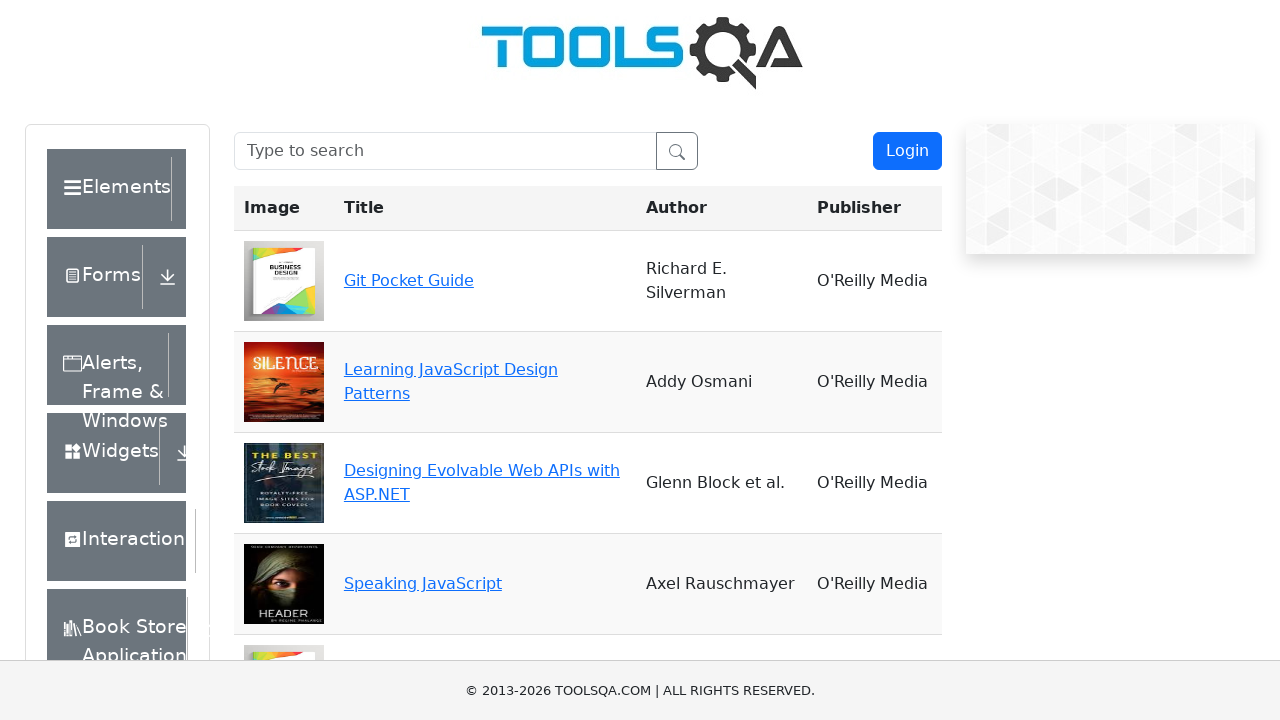

Filled search box with 'Guide' on #searchBox
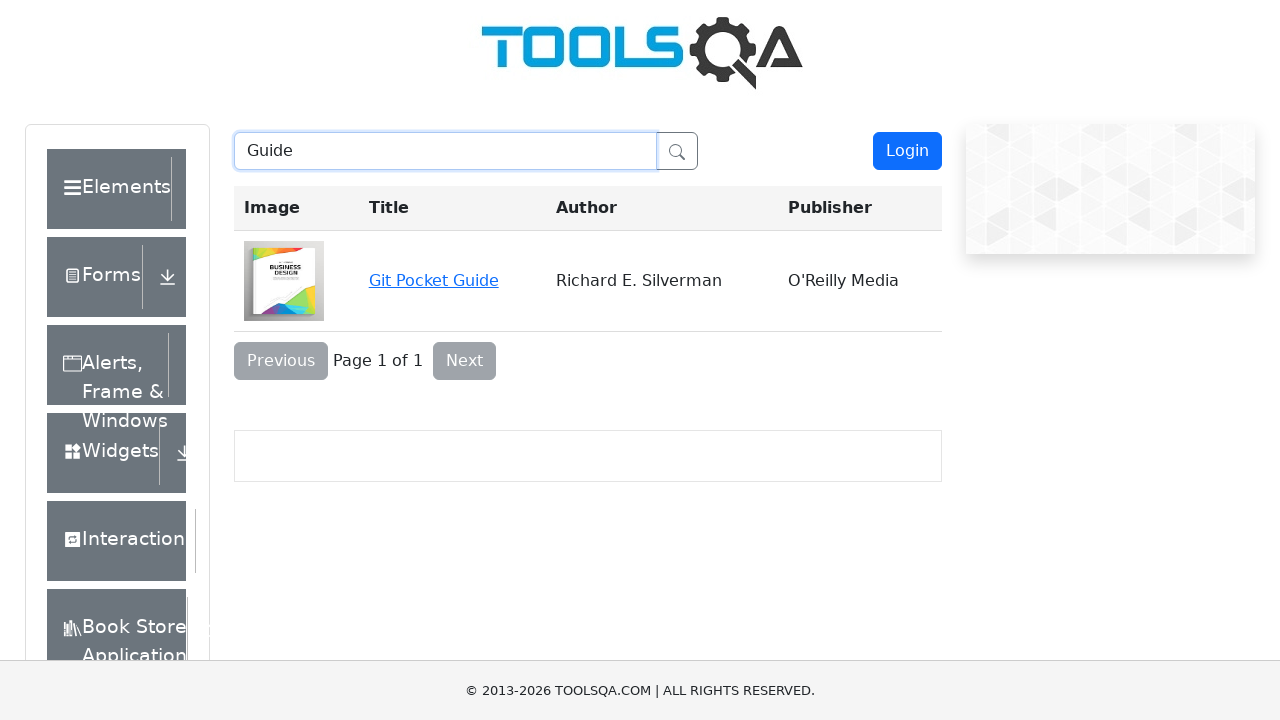

Verified Git Pocket Guide book appears in search results
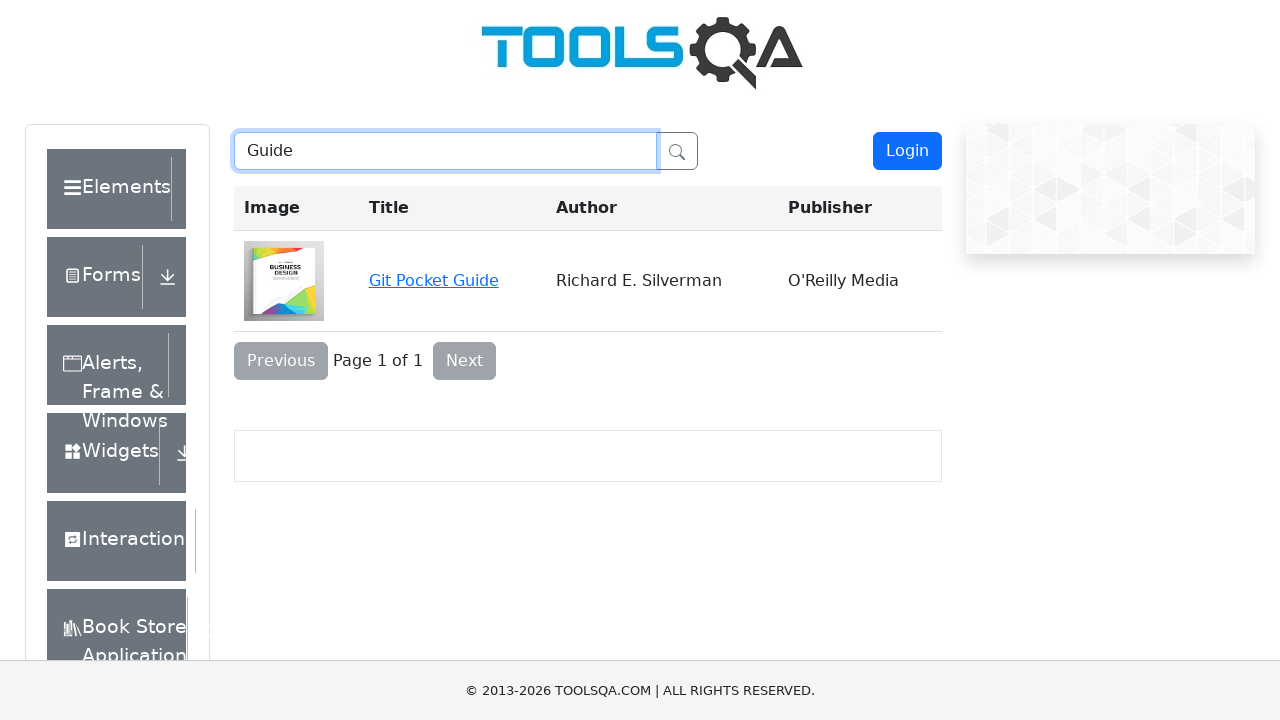

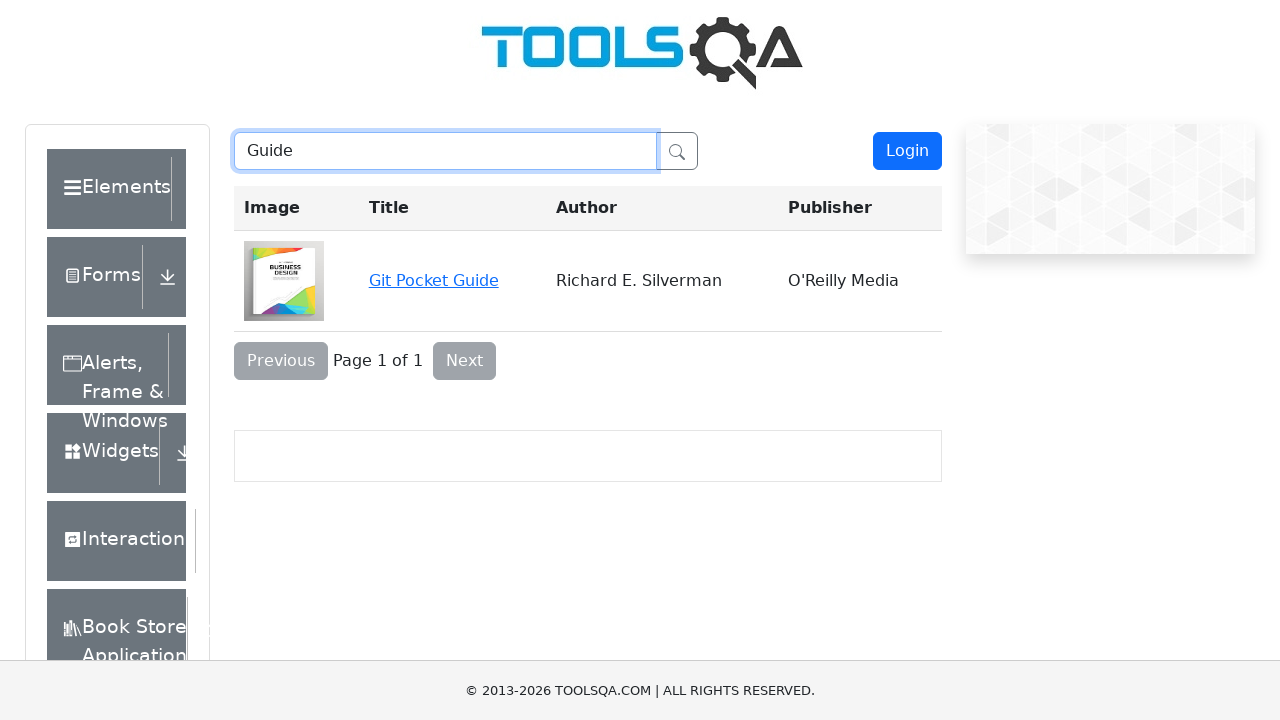